Tests auto-suggest dropdown functionality by typing a partial city name, waiting for suggestions to appear, and selecting a matching option from the dropdown.

Starting URL: https://www.shohoz.com

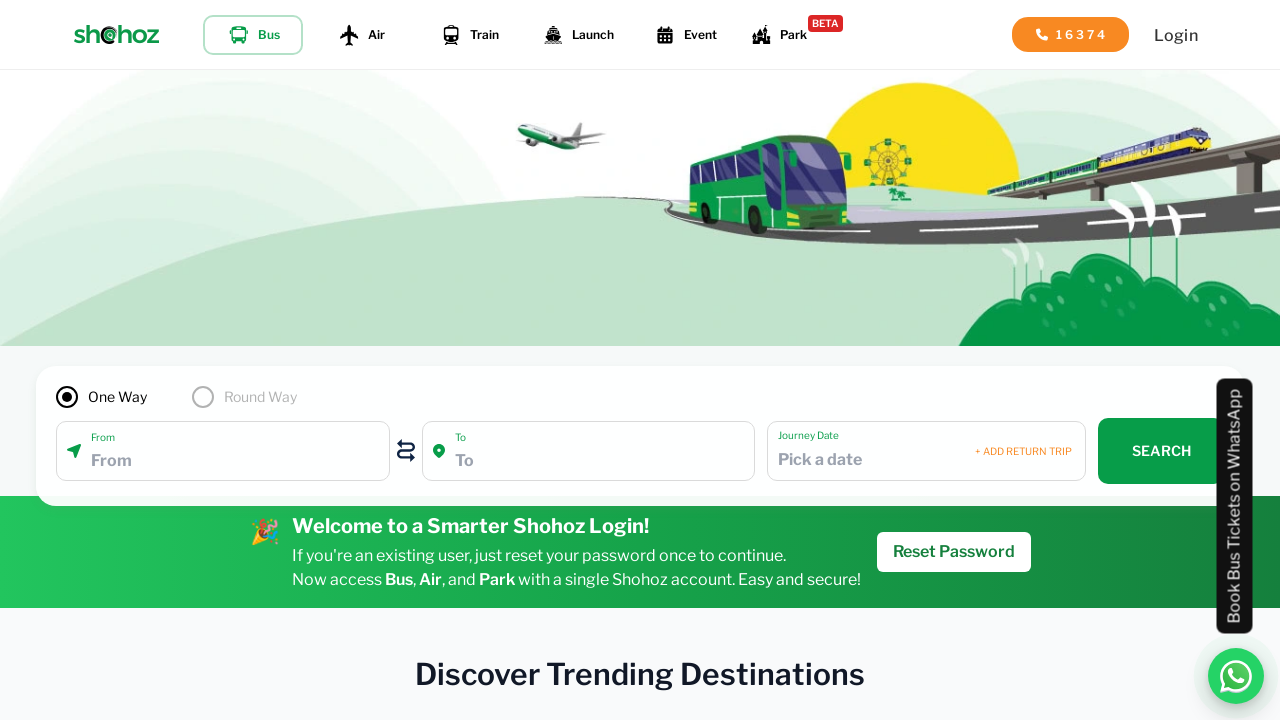

Clicked on the from city input field at (235, 461) on #fromcity
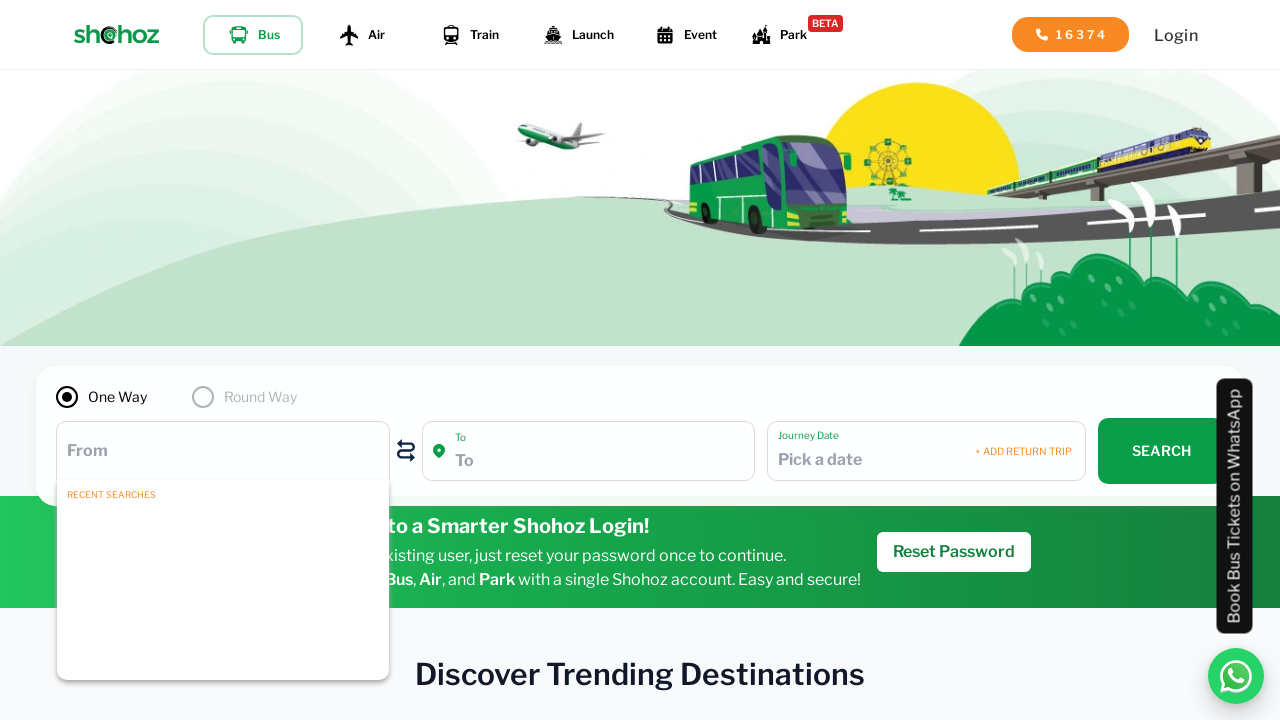

Typed 'Dha' in the from city field to trigger auto-suggest on #fromcity
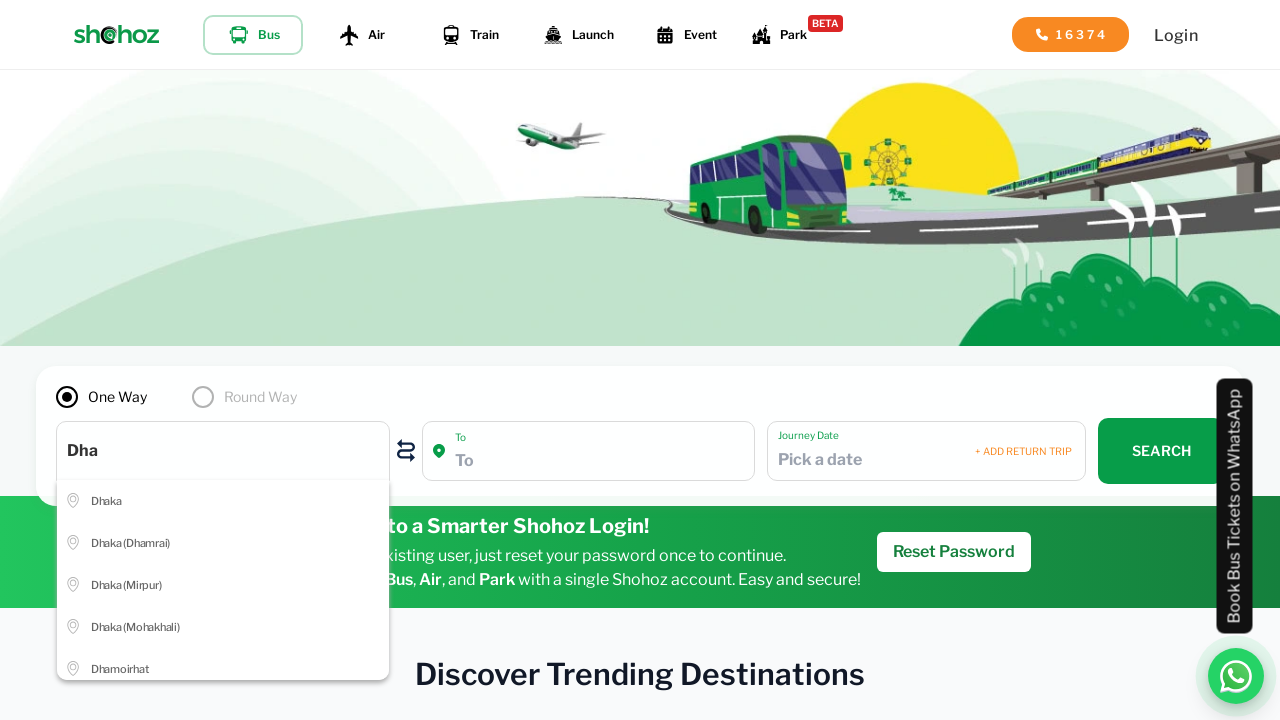

Auto-suggest dropdown options appeared
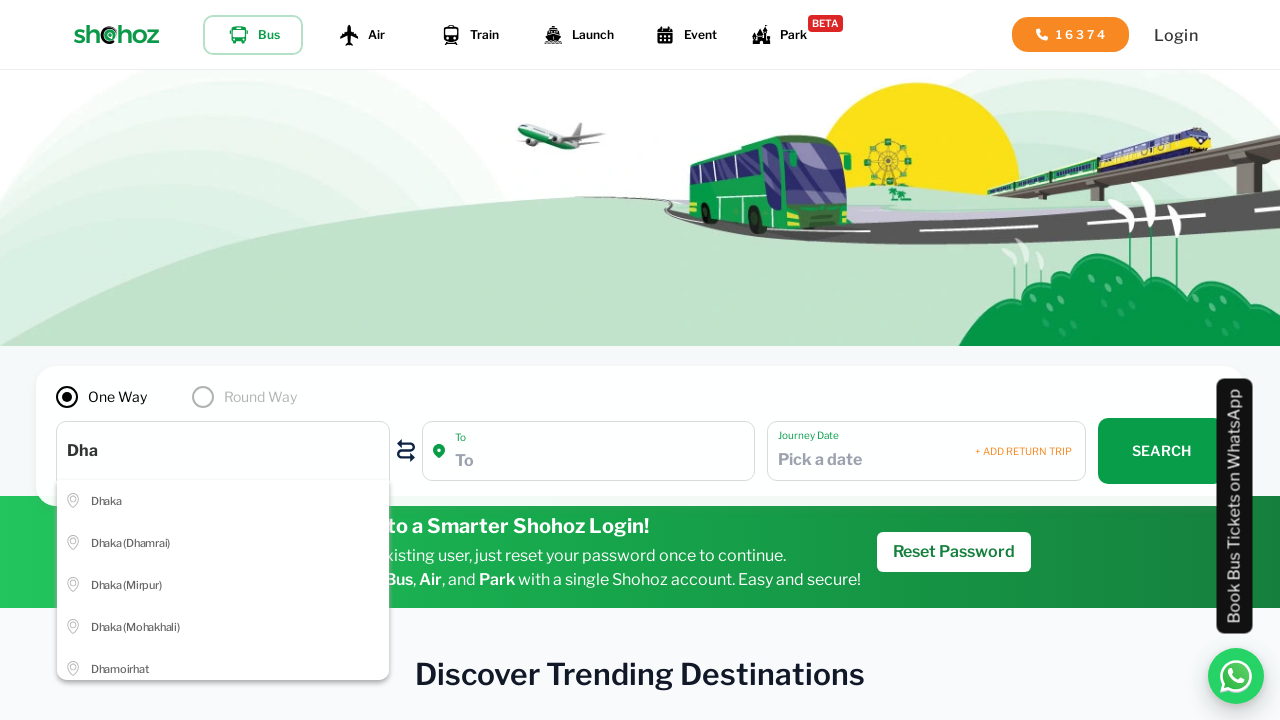

Retrieved all dropdown option buttons
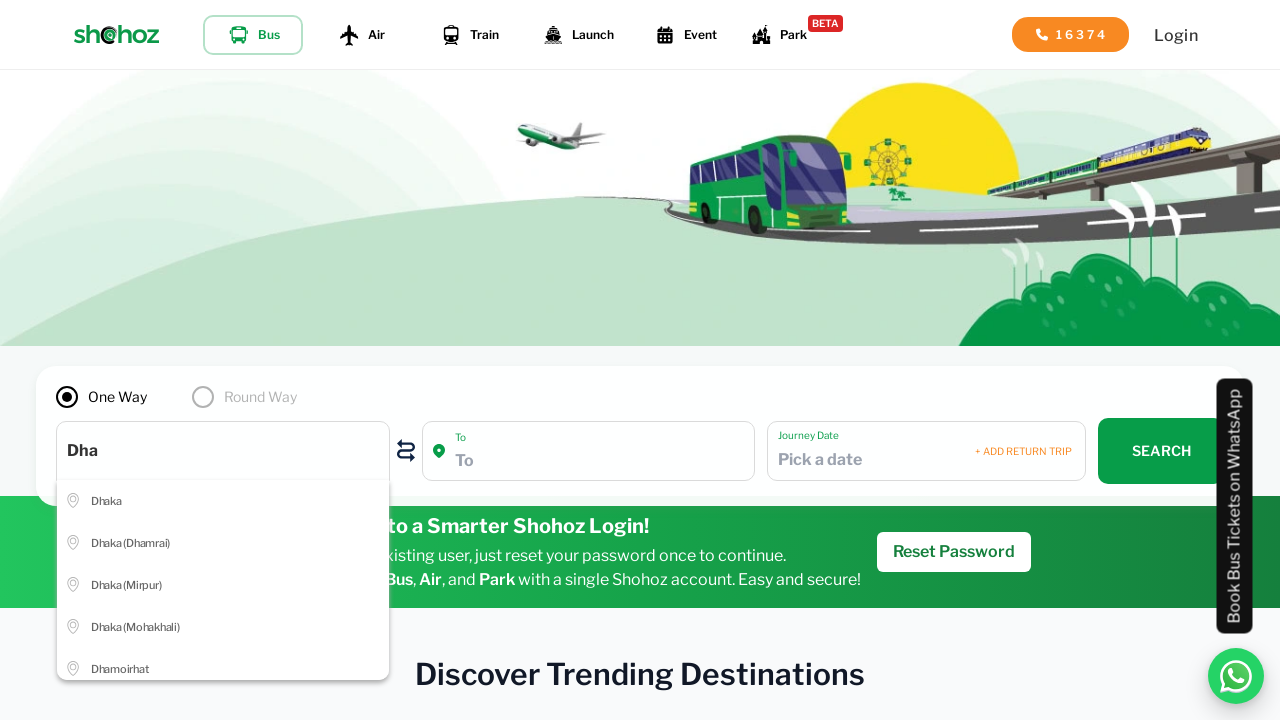

Selected 'Dhamrai' from the auto-suggest dropdown at (223, 543) on .station-filter-dropdown>button >> nth=1
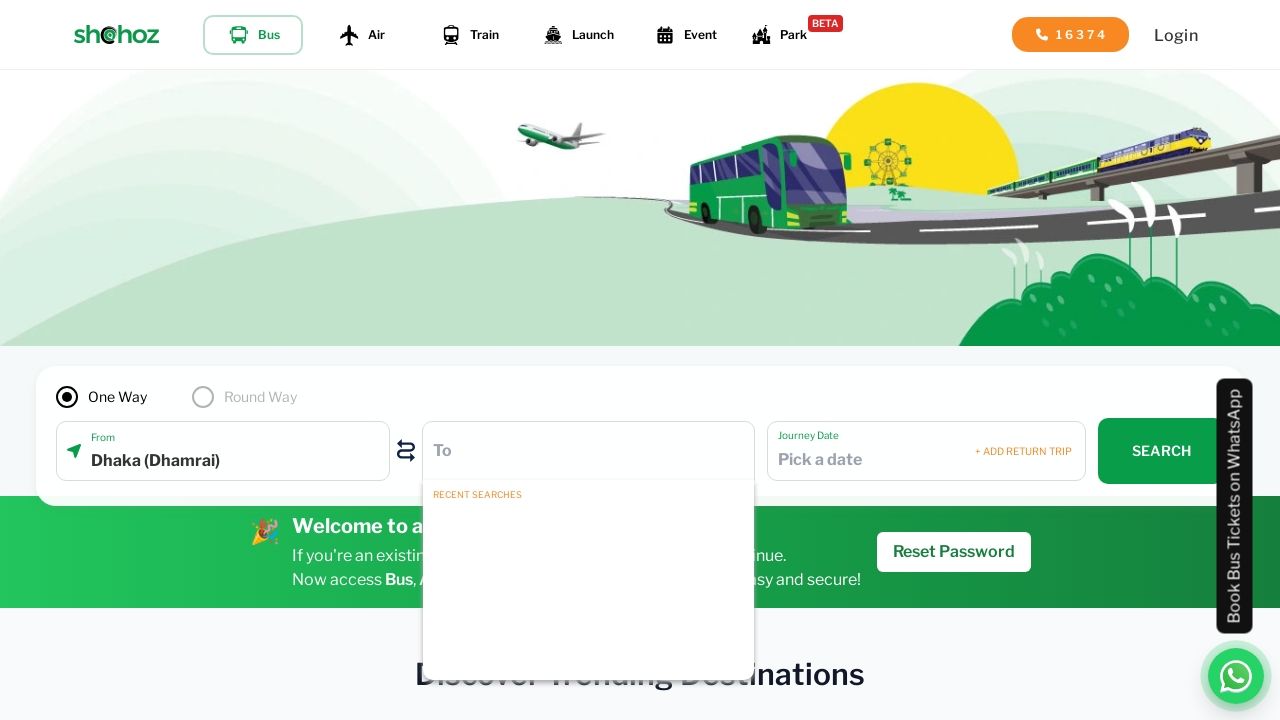

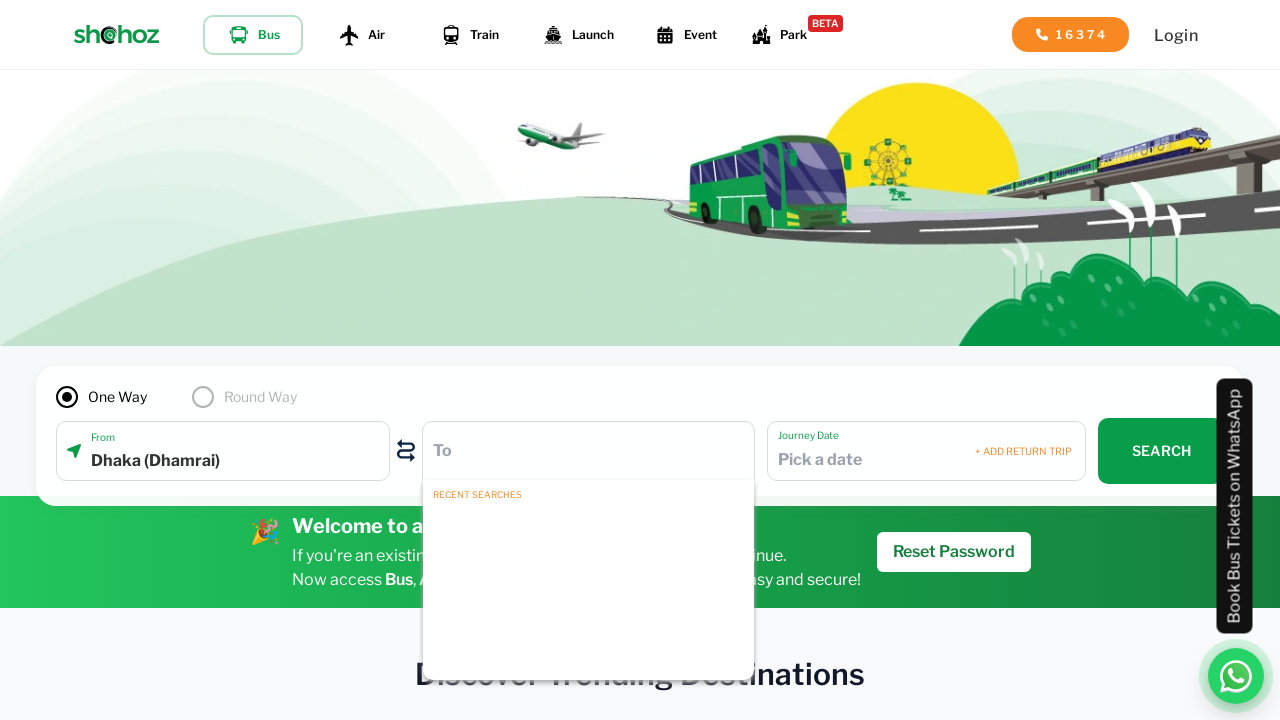